Tests that edits are saved when the input loses focus (blur event)

Starting URL: https://demo.playwright.dev/todomvc

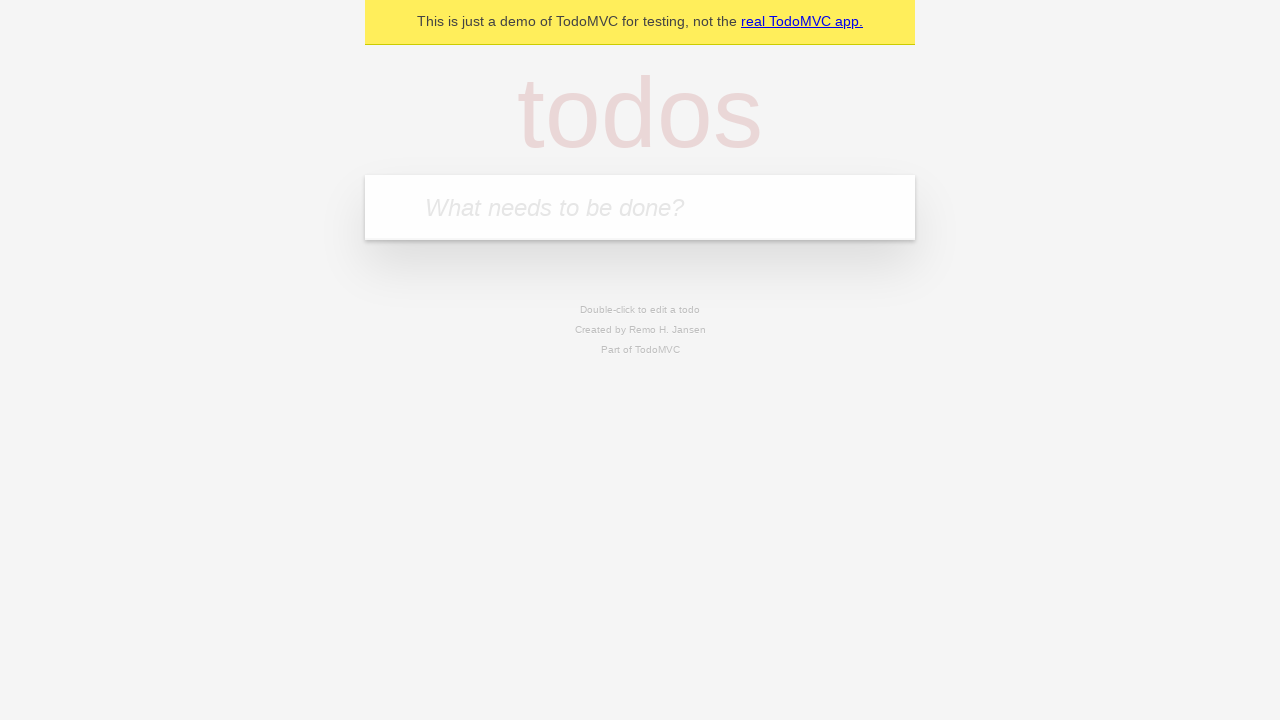

Filled new todo input with 'buy some cheese' on .new-todo
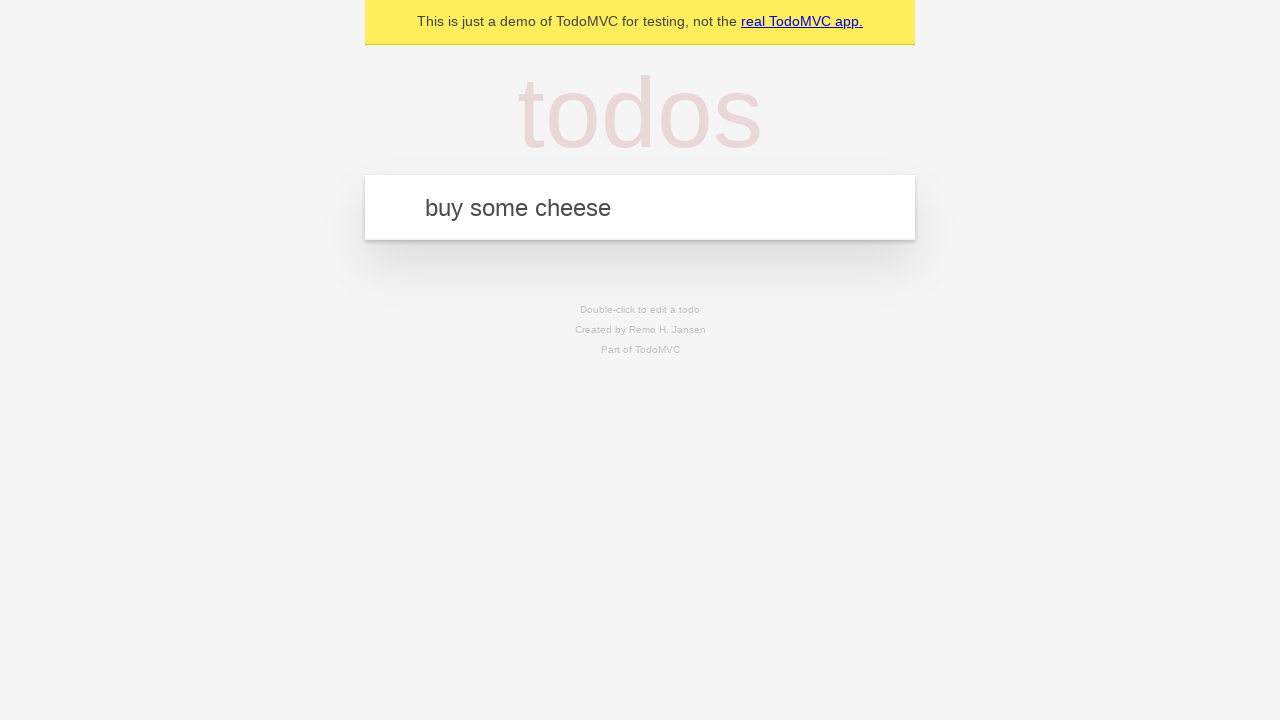

Pressed Enter to create first todo on .new-todo
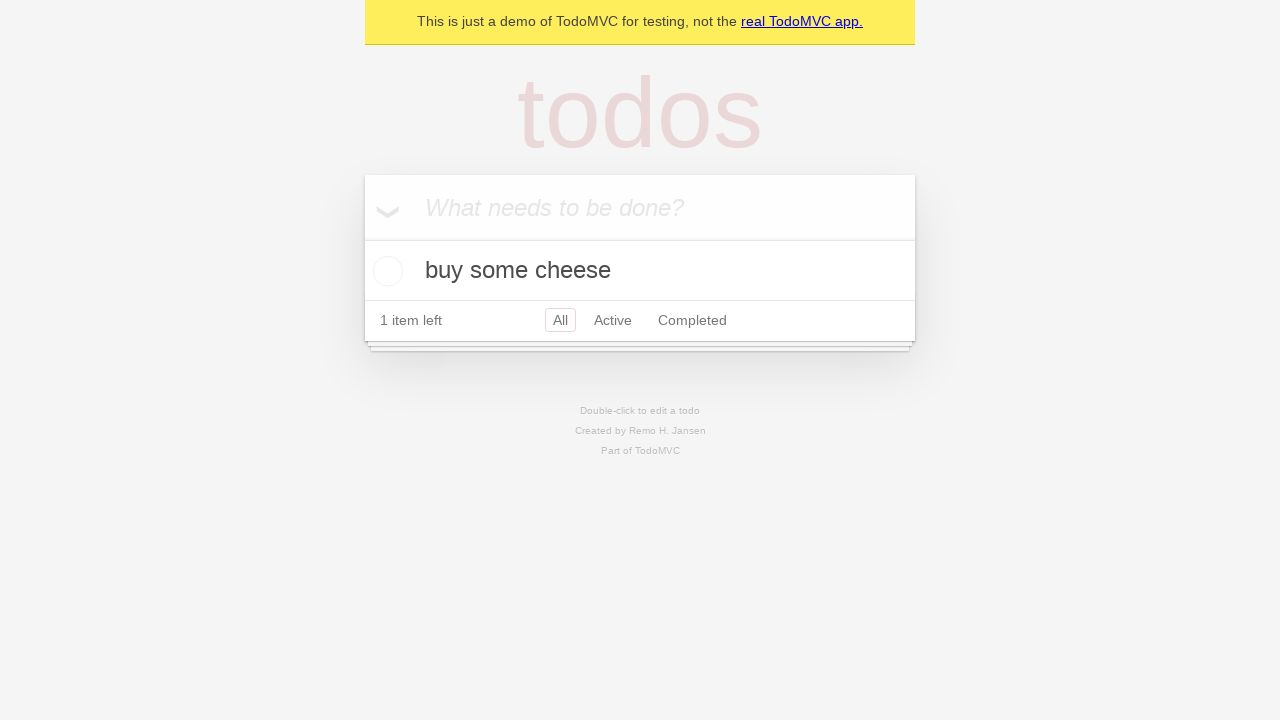

Filled new todo input with 'feed the cat' on .new-todo
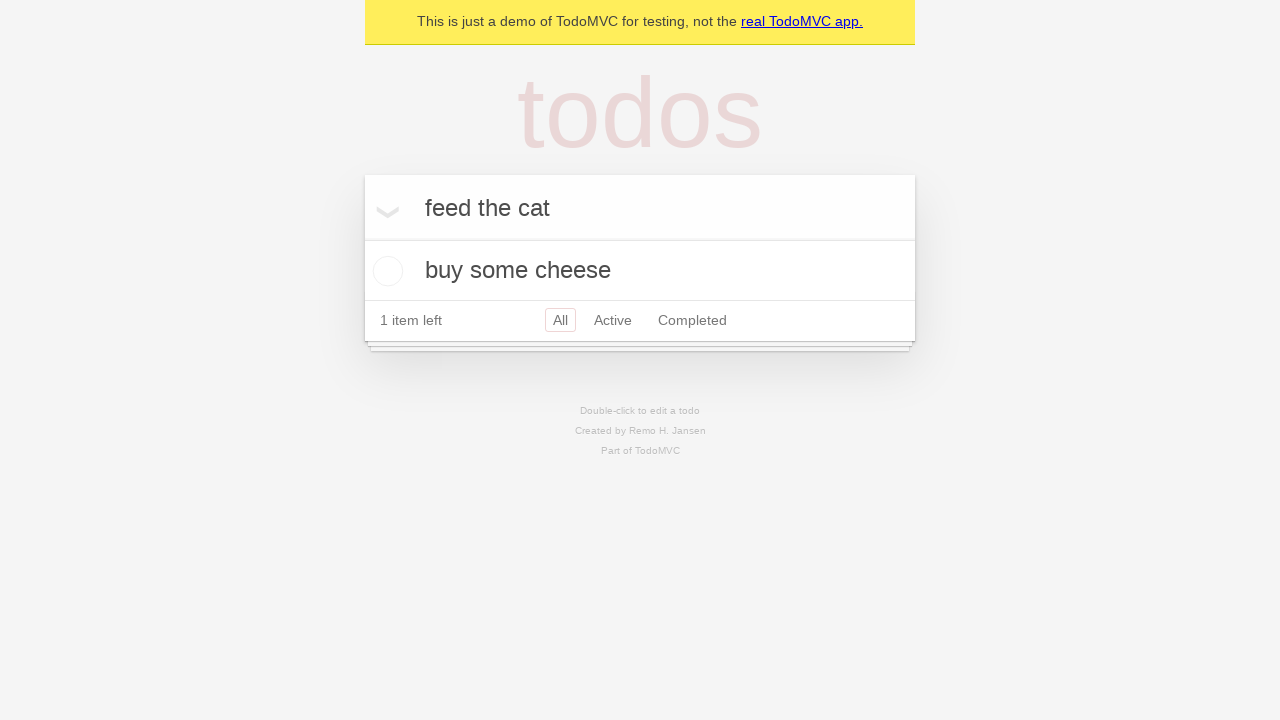

Pressed Enter to create second todo on .new-todo
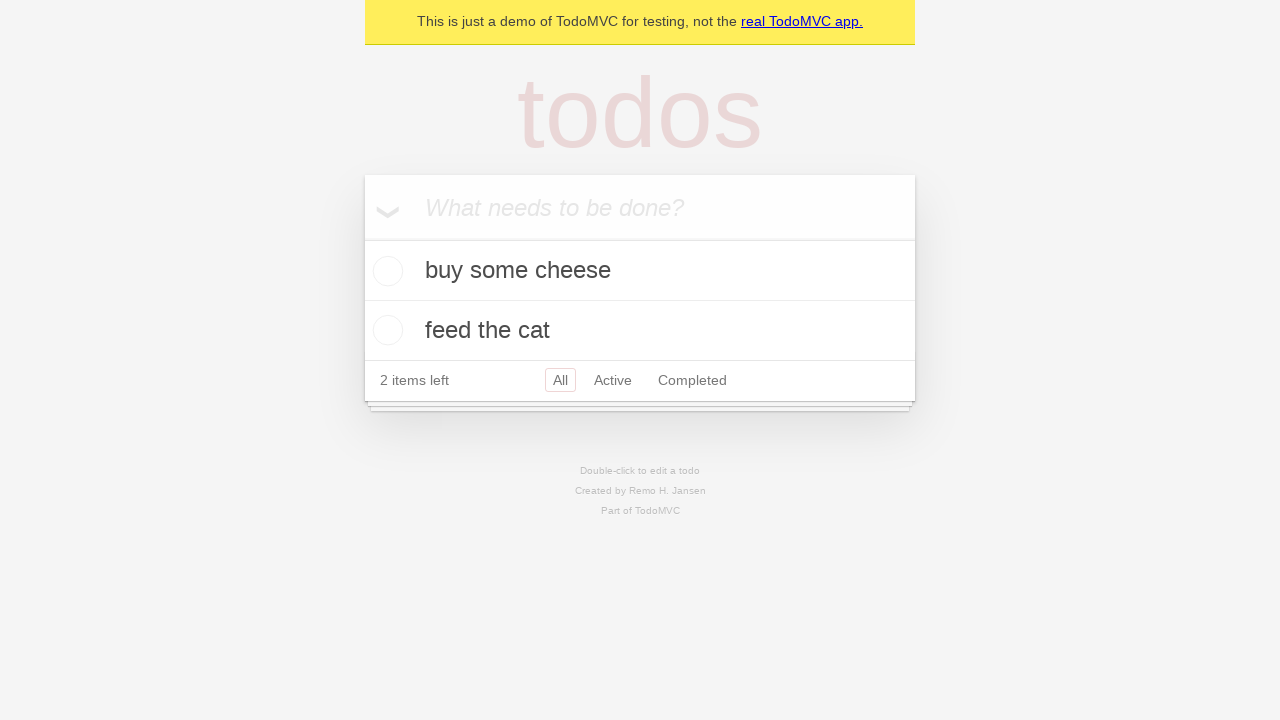

Filled new todo input with 'book a doctors appointment' on .new-todo
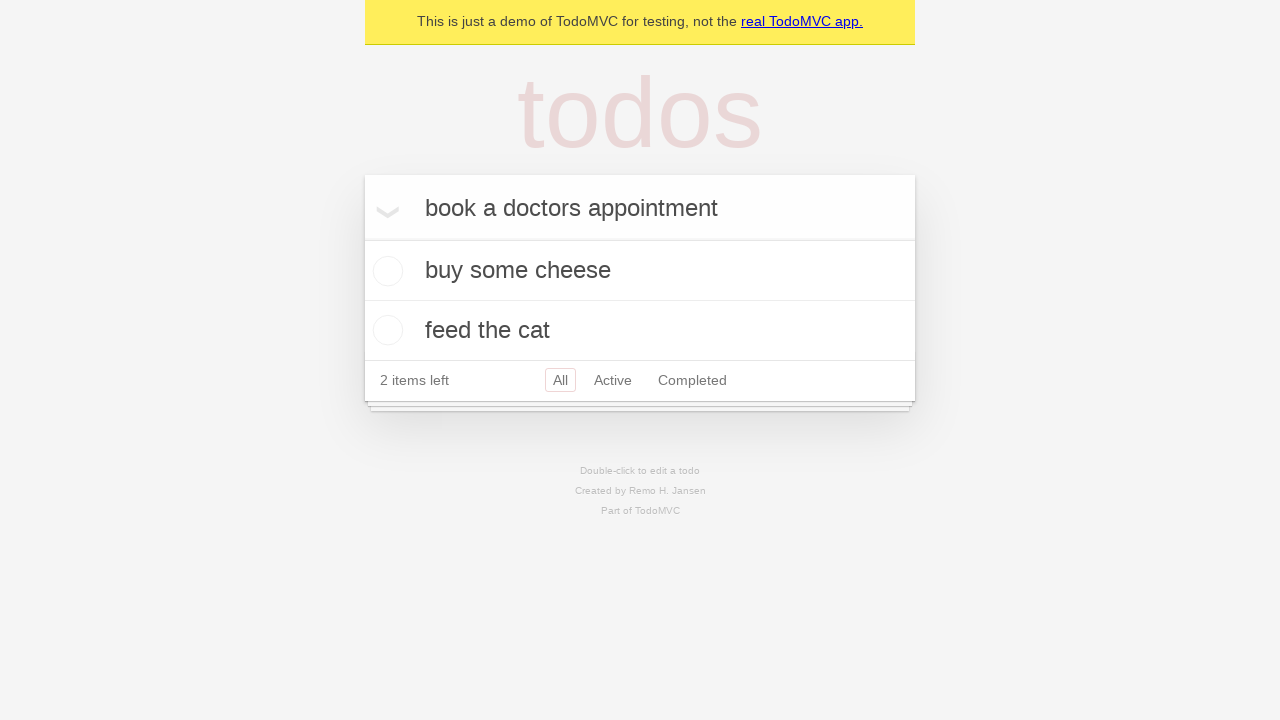

Pressed Enter to create third todo on .new-todo
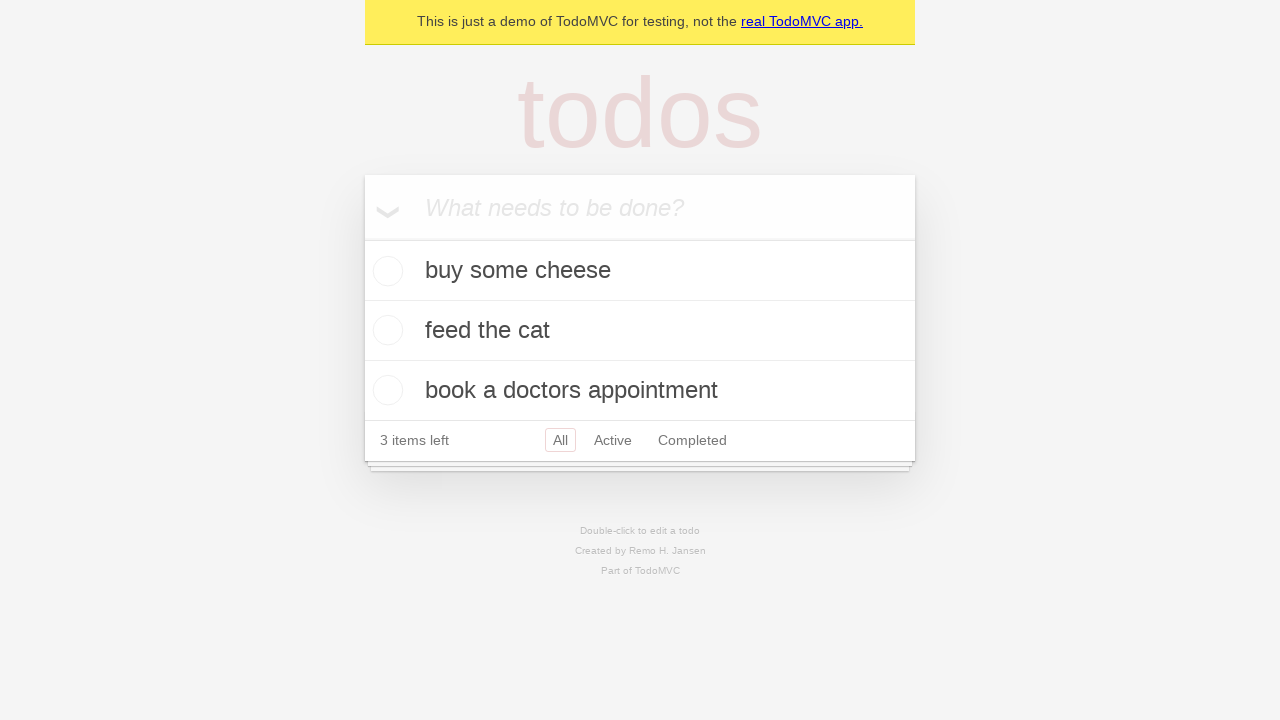

Waited for all todo items to load
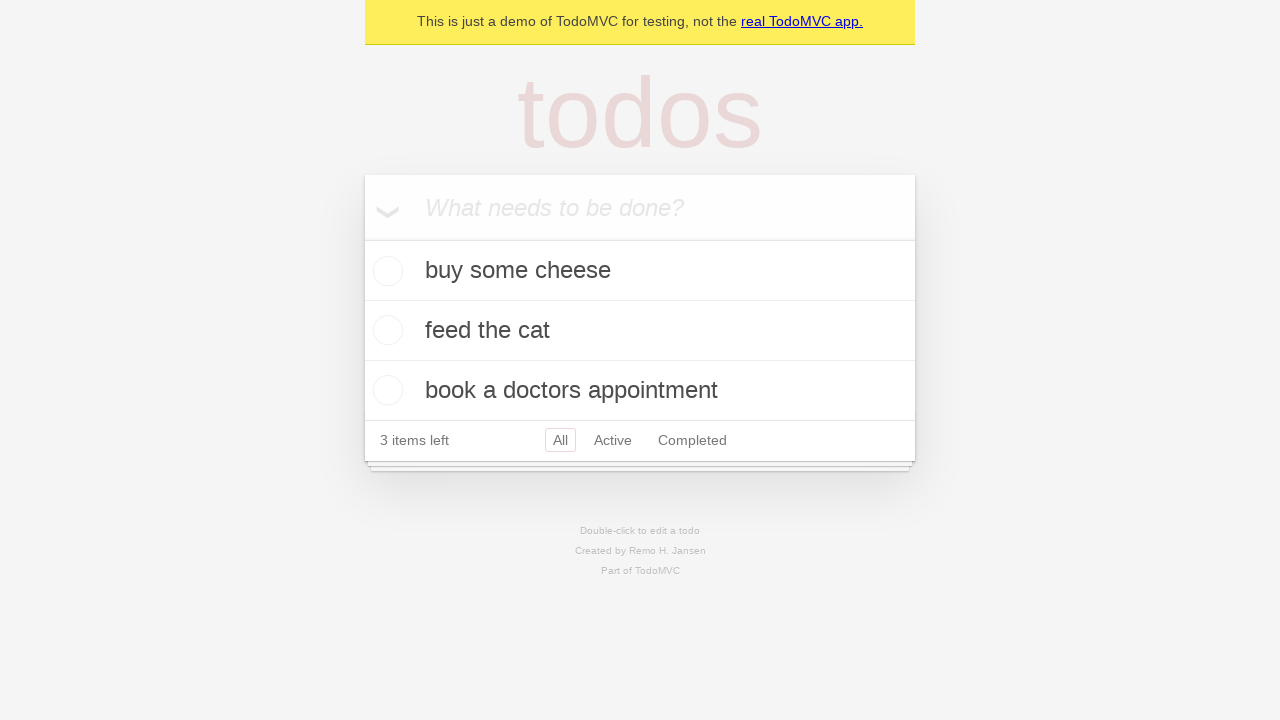

Double-clicked second todo item to enter edit mode at (640, 331) on .todo-list li >> nth=1
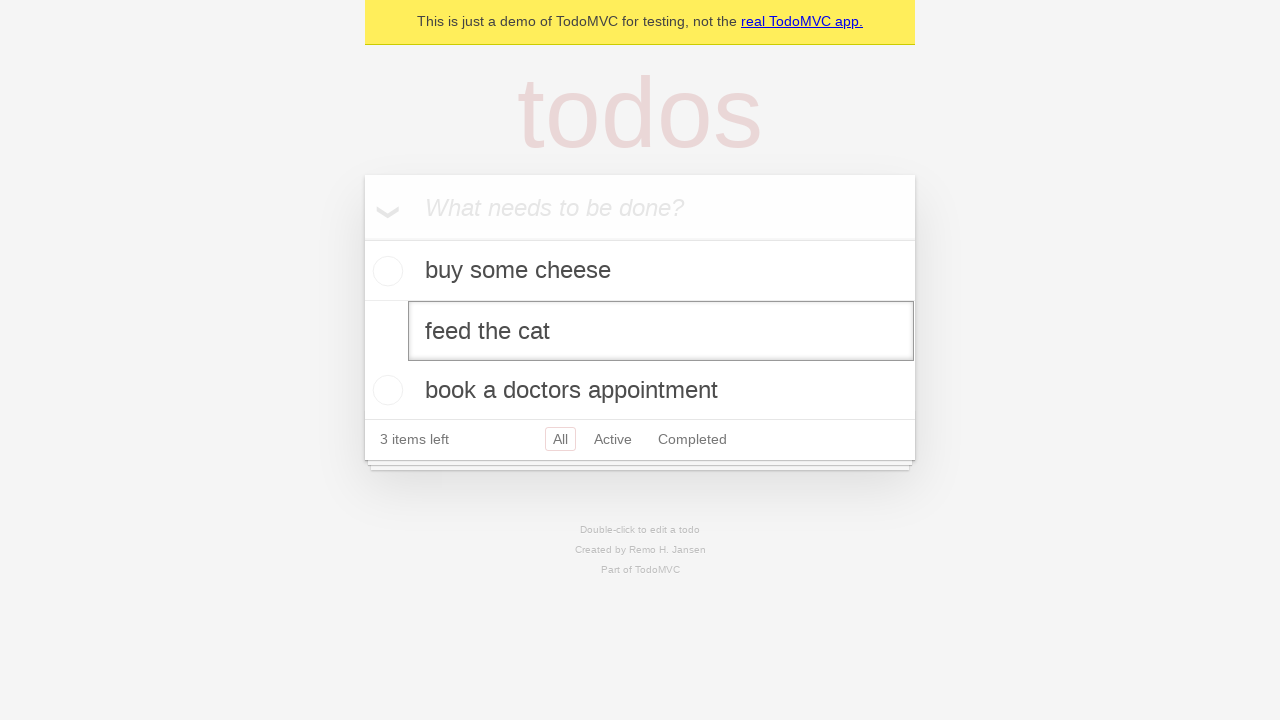

Filled edit input with 'buy some sausages' on .todo-list li >> nth=1 >> .edit
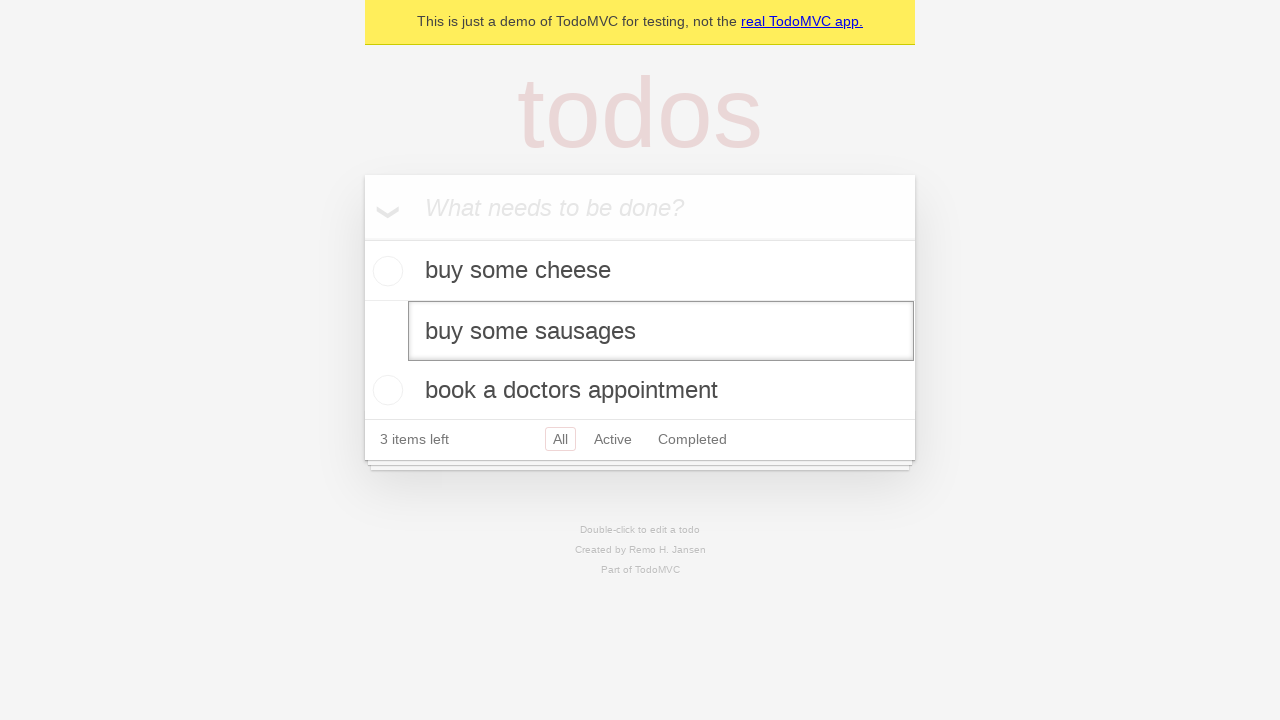

Dispatched blur event on edit input to trigger save
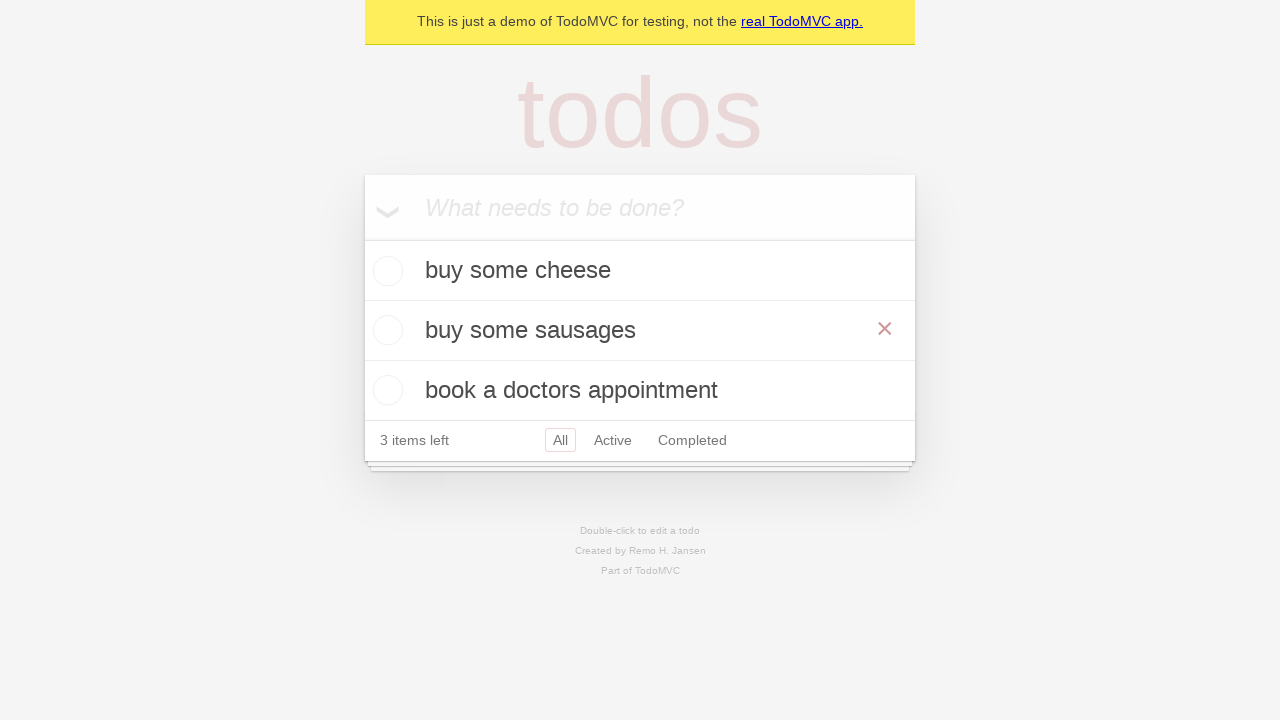

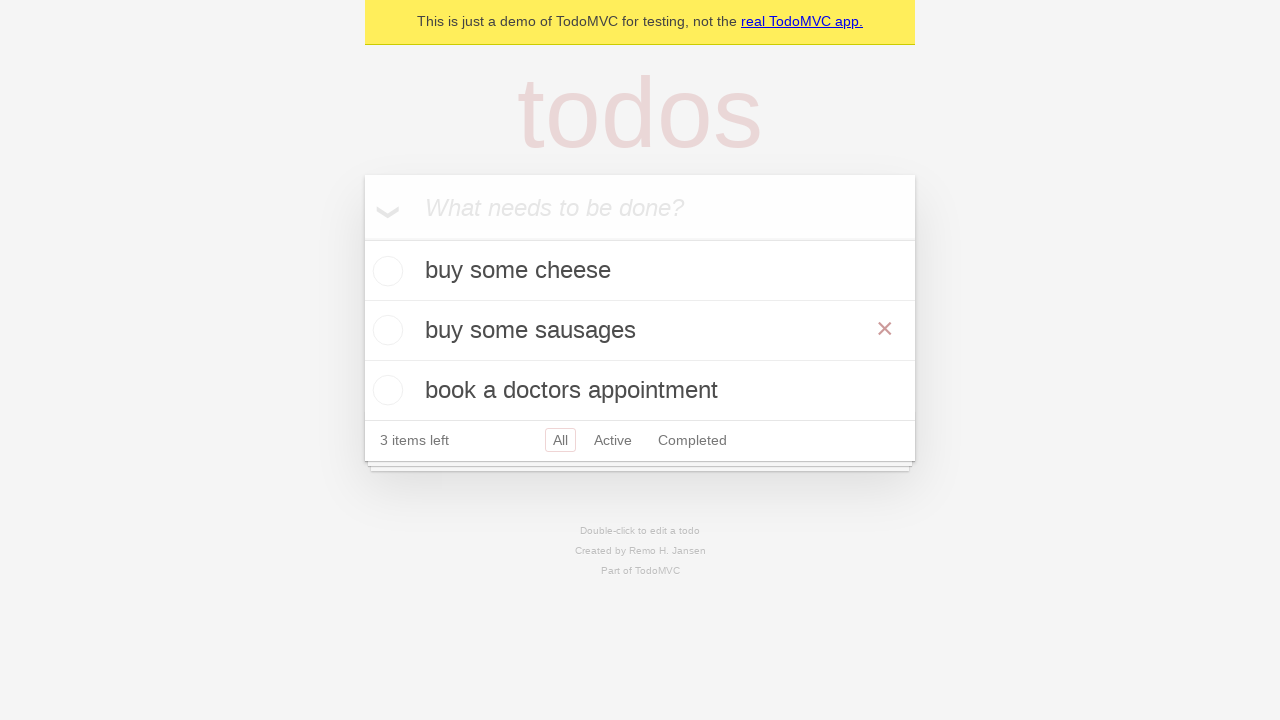